Tests the entry ad modal by navigating to the page and closing the modal popup

Starting URL: https://the-internet.herokuapp.com/

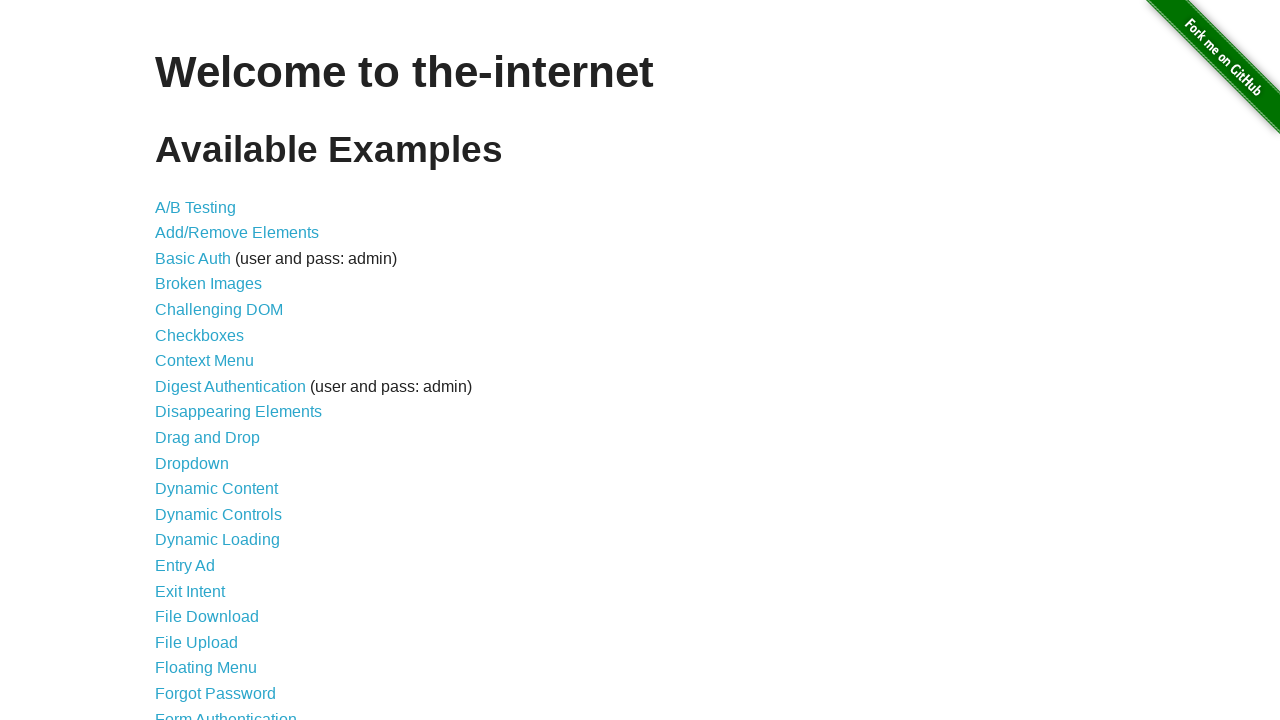

Navigated to the-internet.herokuapp.com homepage
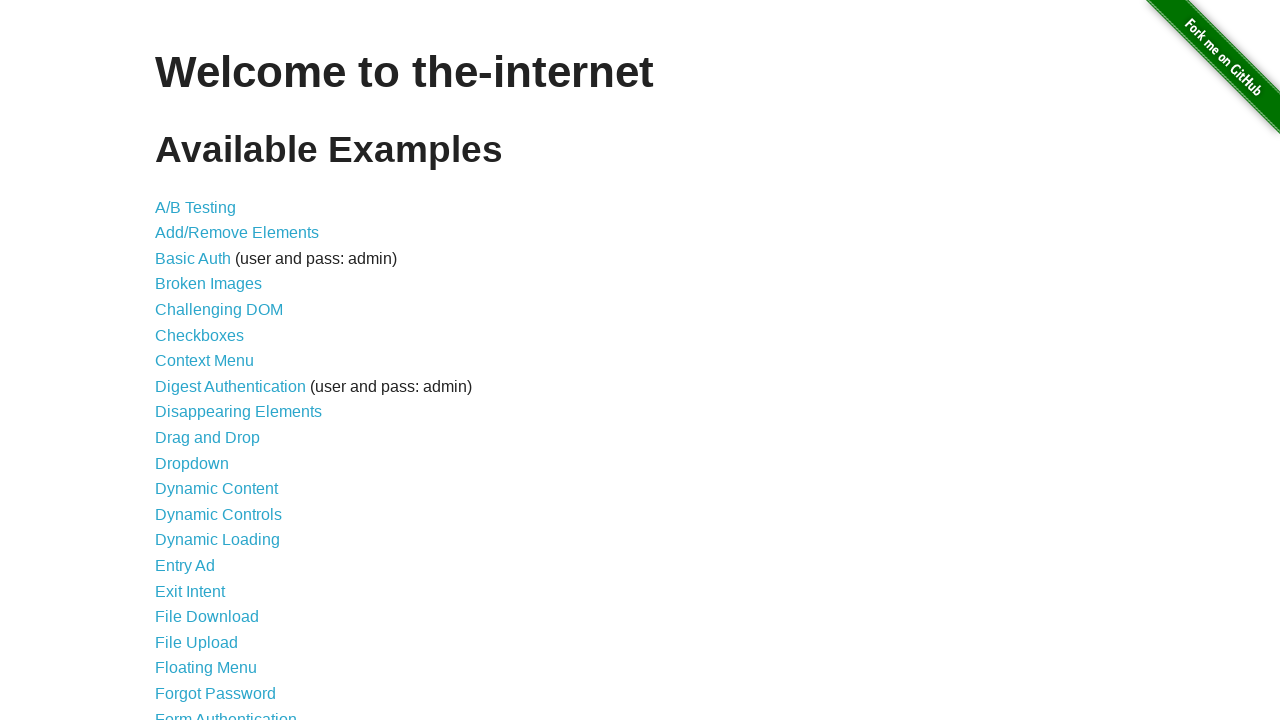

Clicked on entry ad link to navigate to entry ad page at (185, 566) on xpath=//a[@href='/entry_ad']
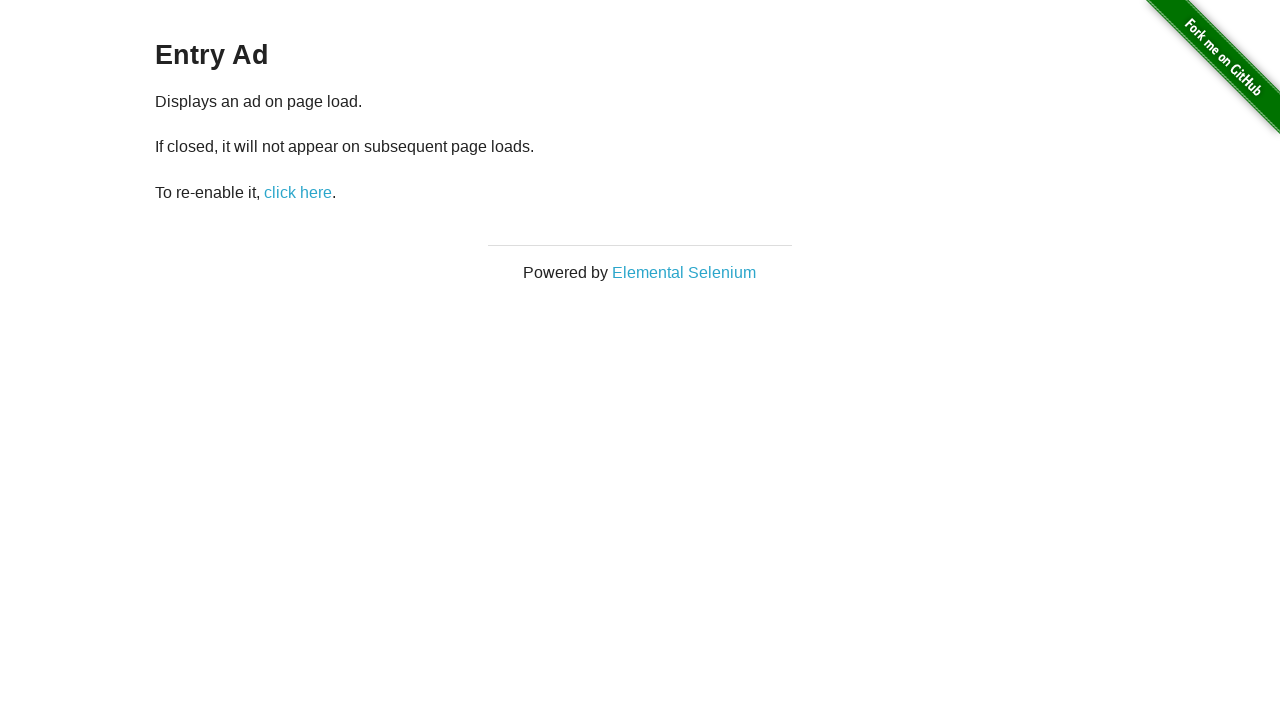

Entry ad modal appeared and loaded
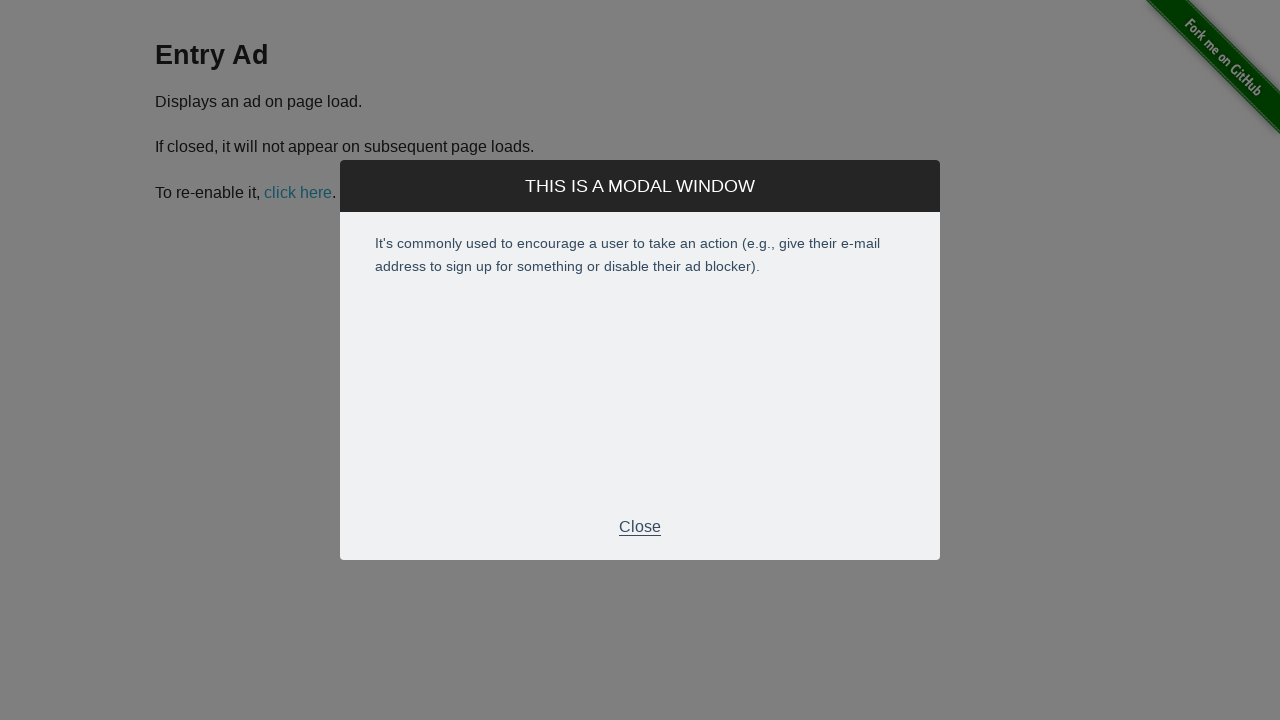

Closed the entry ad modal by clicking the close button at (640, 527) on xpath=//div[@class='modal-footer']/p
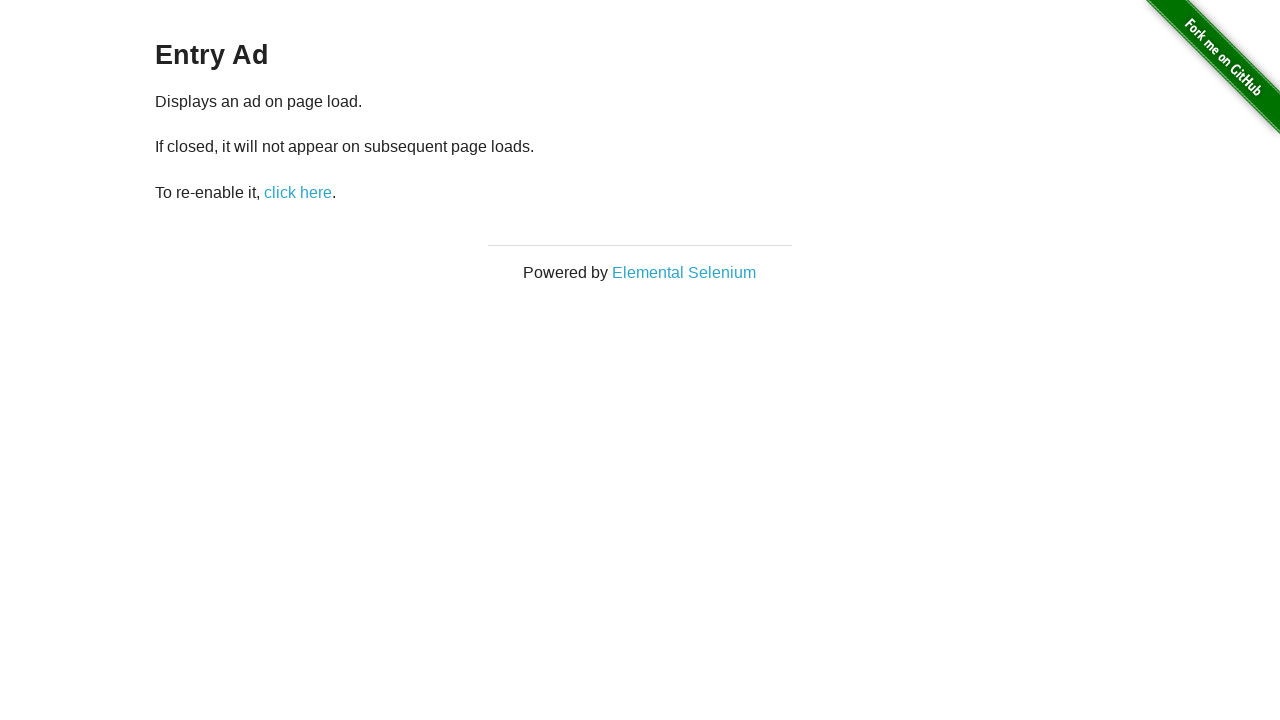

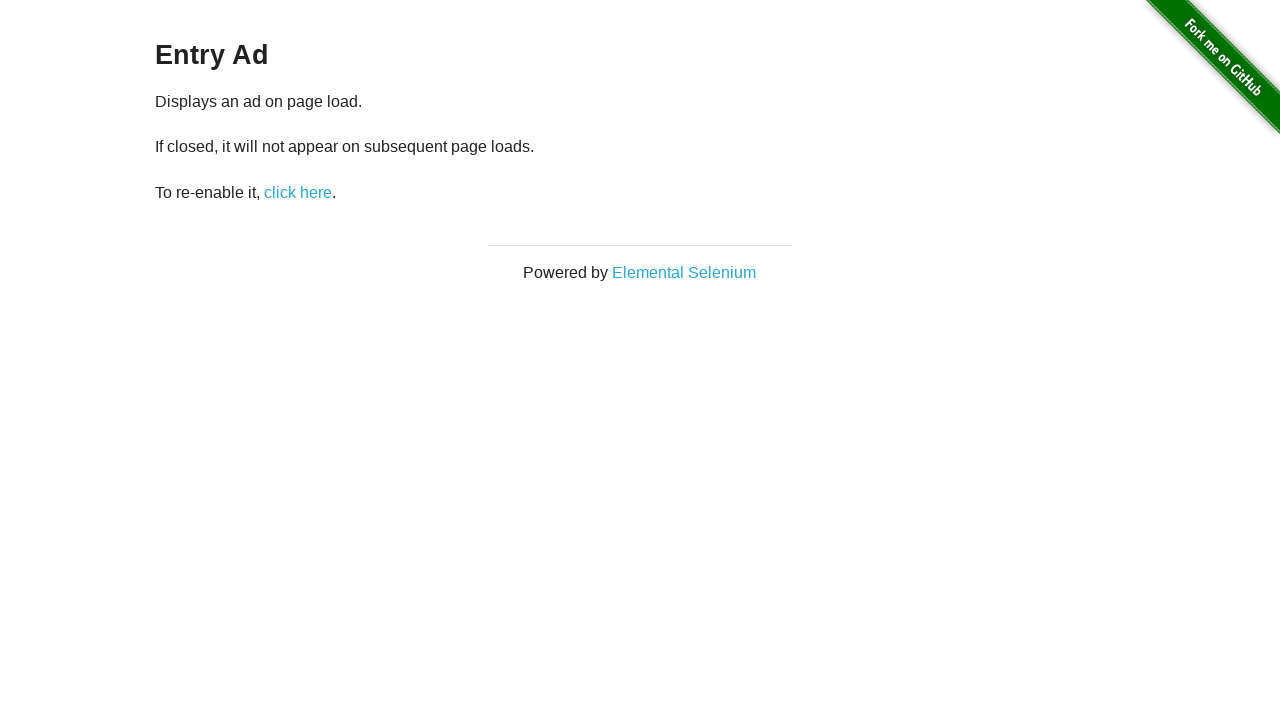